Tests submitting text input by filling a text field and submitting the form, then verifying the result text appears

Starting URL: https://www.qa-practice.com/elements/input/simple

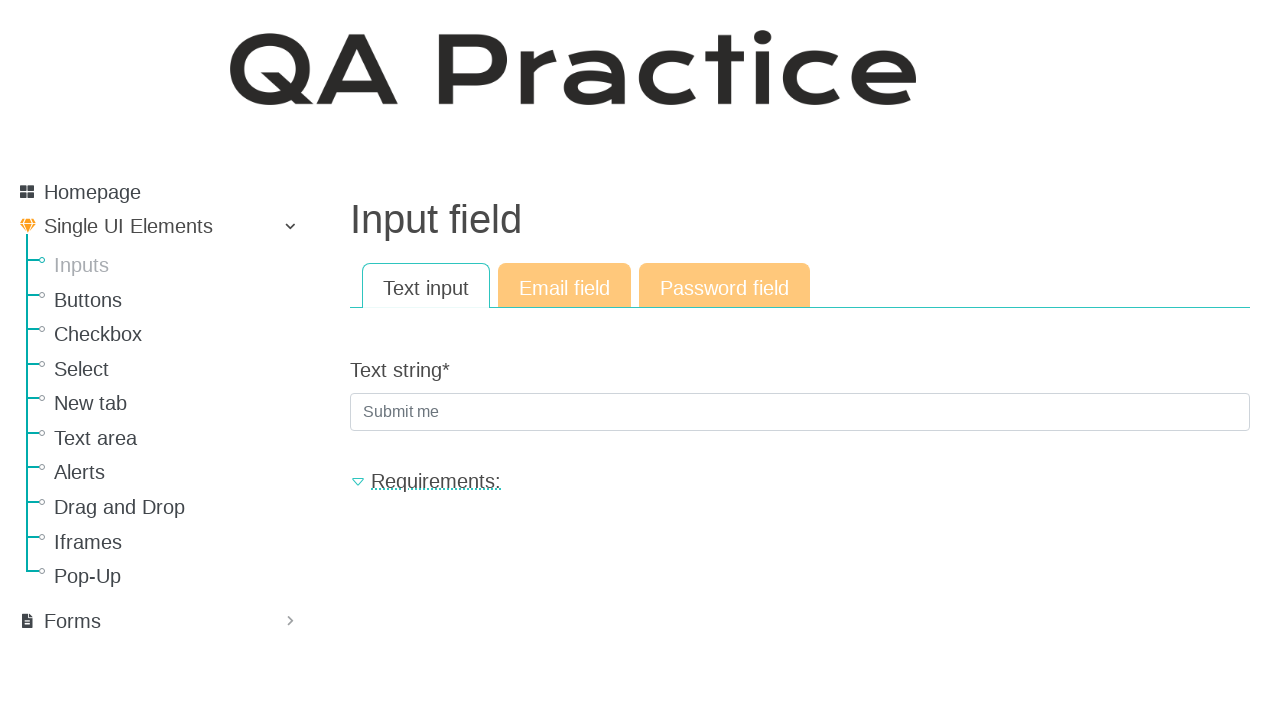

Filled text input field with 'blablabla' on #id_text_string
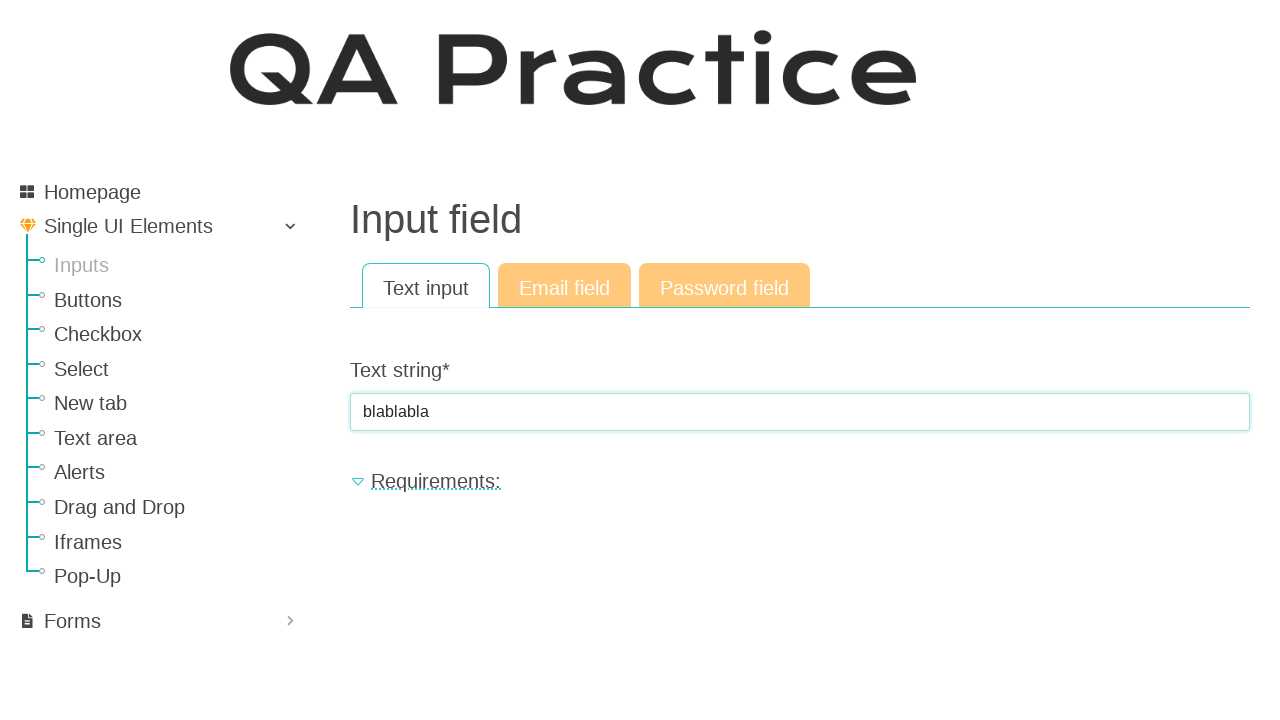

Pressed Enter to submit the form on #id_text_string
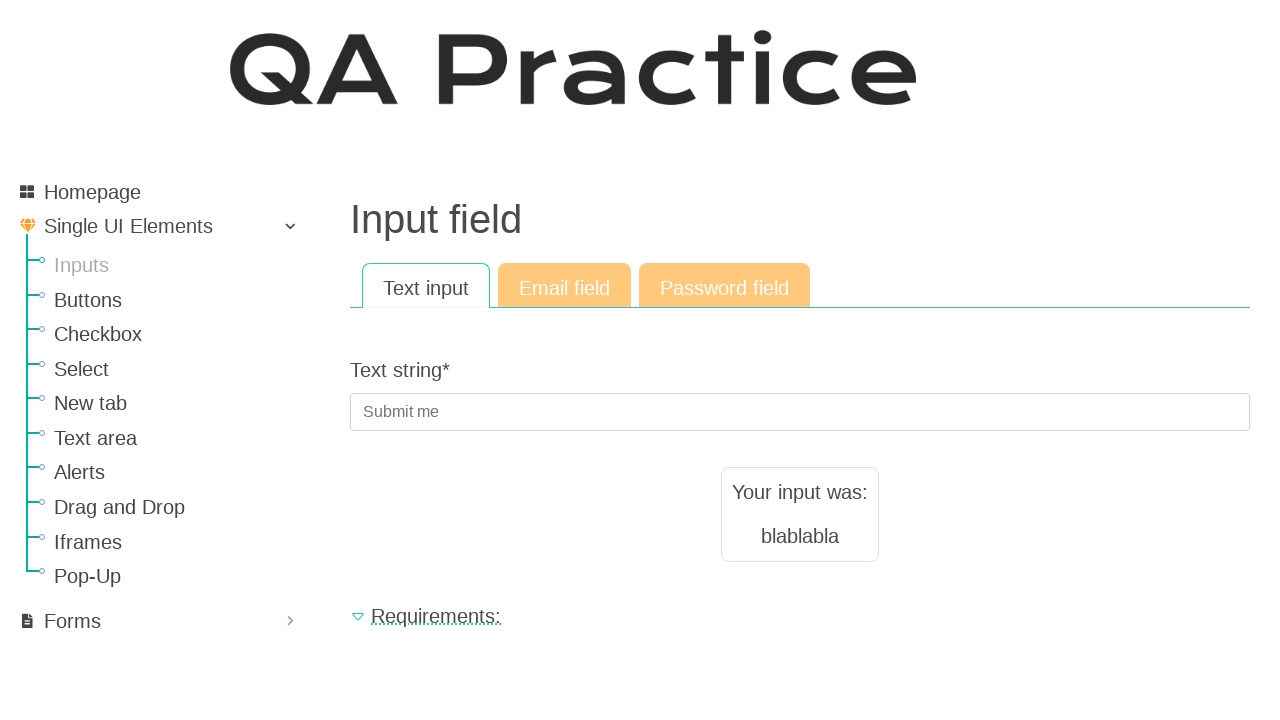

Result text appeared on the page
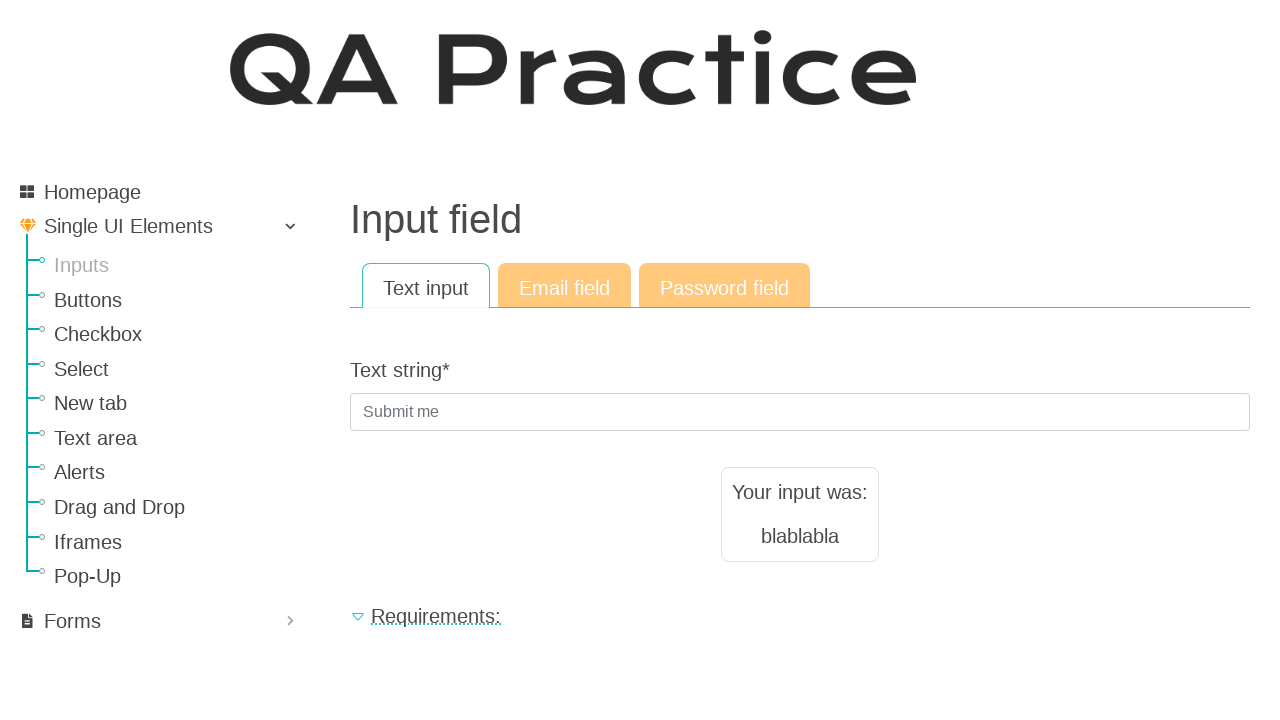

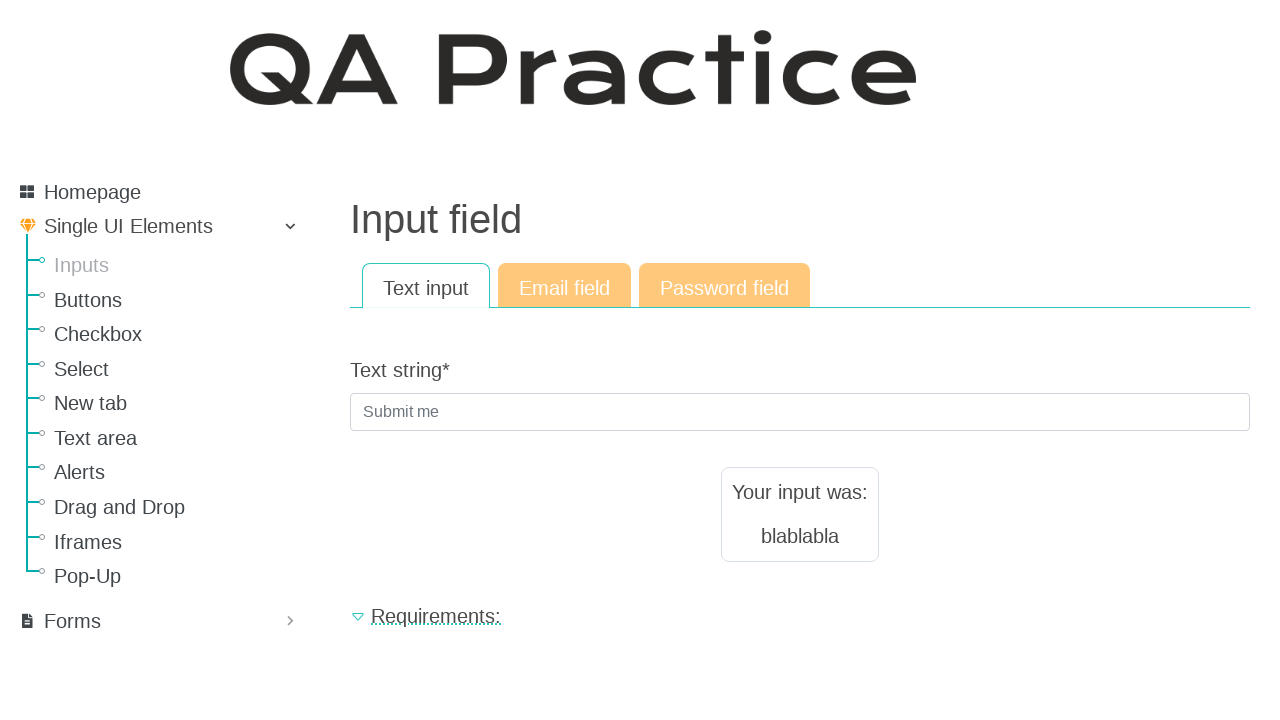